Tests Target search functionality by entering "iphone" in the search field and clicking the search button

Starting URL: https://www.target.com/

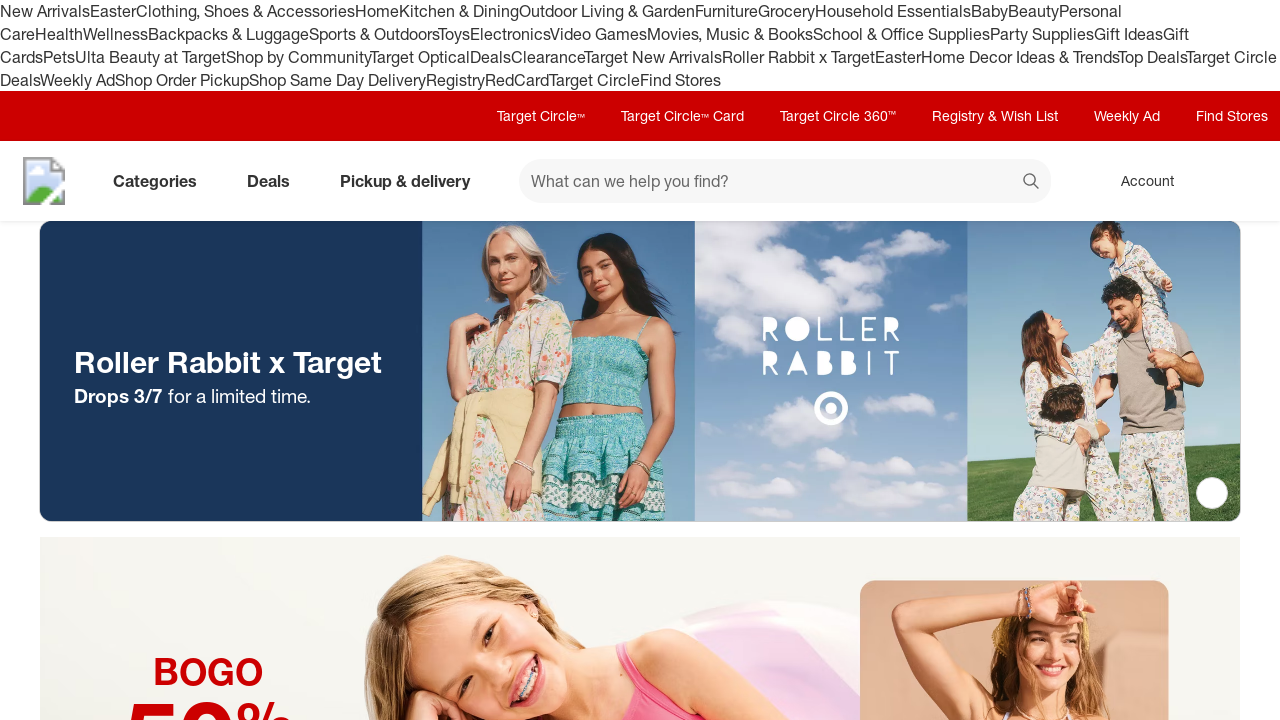

Filled search field with 'iphone' on #search
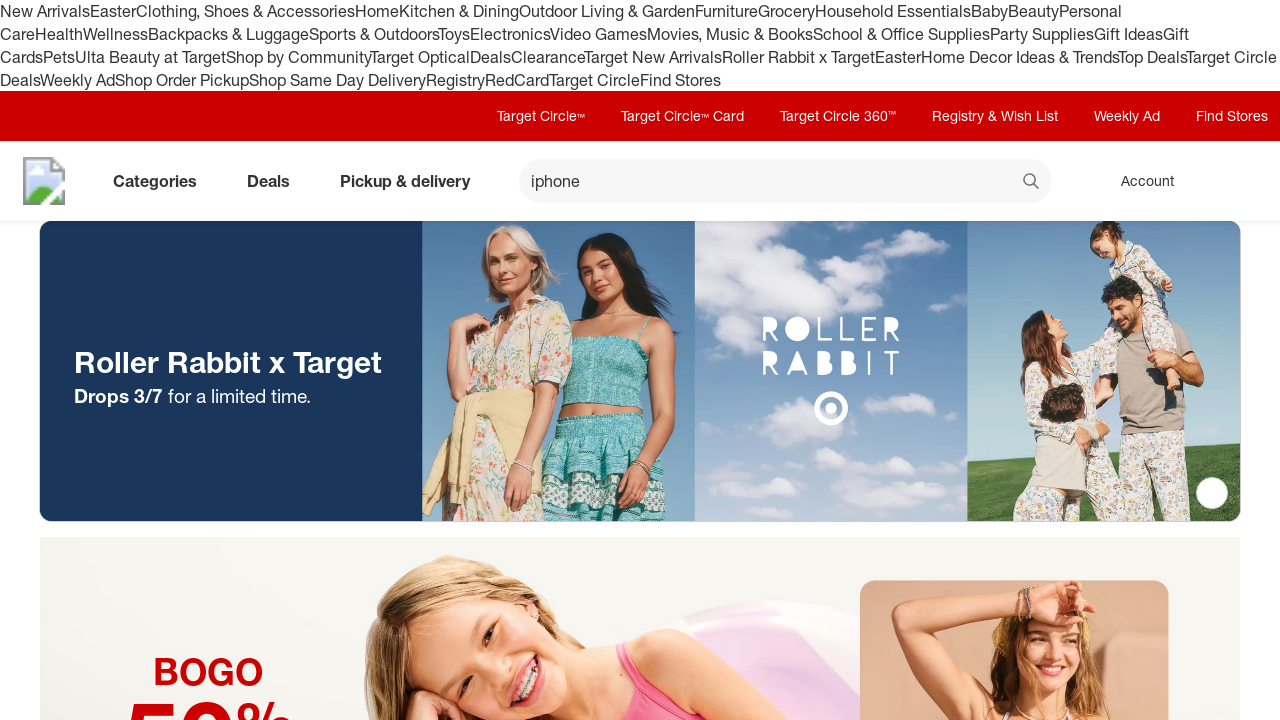

Clicked search button to search for 'iphone' at (1032, 183) on button[data-test='@web/Search/SearchButton']
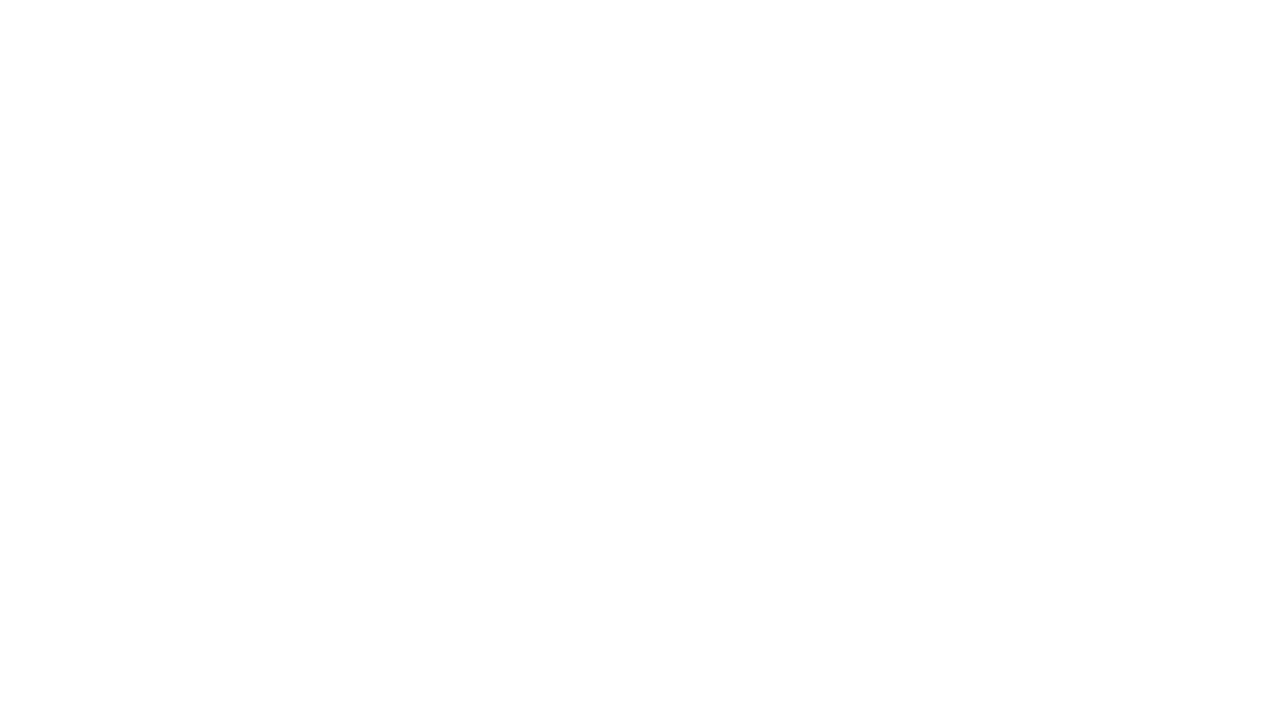

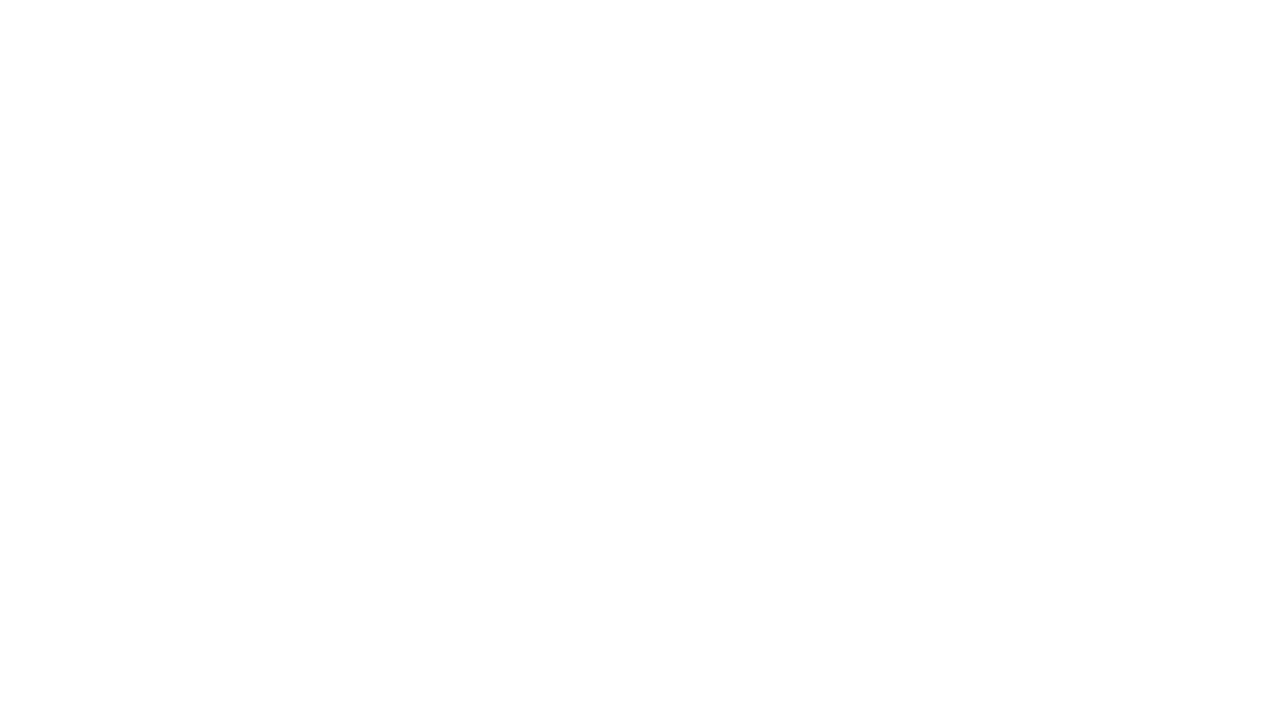